Tests multi-window functionality by opening a new browser window, navigating to a different page to get course information, then switching back to the original window and filling a form field with that information

Starting URL: https://rahulshettyacademy.com/angularpractice/

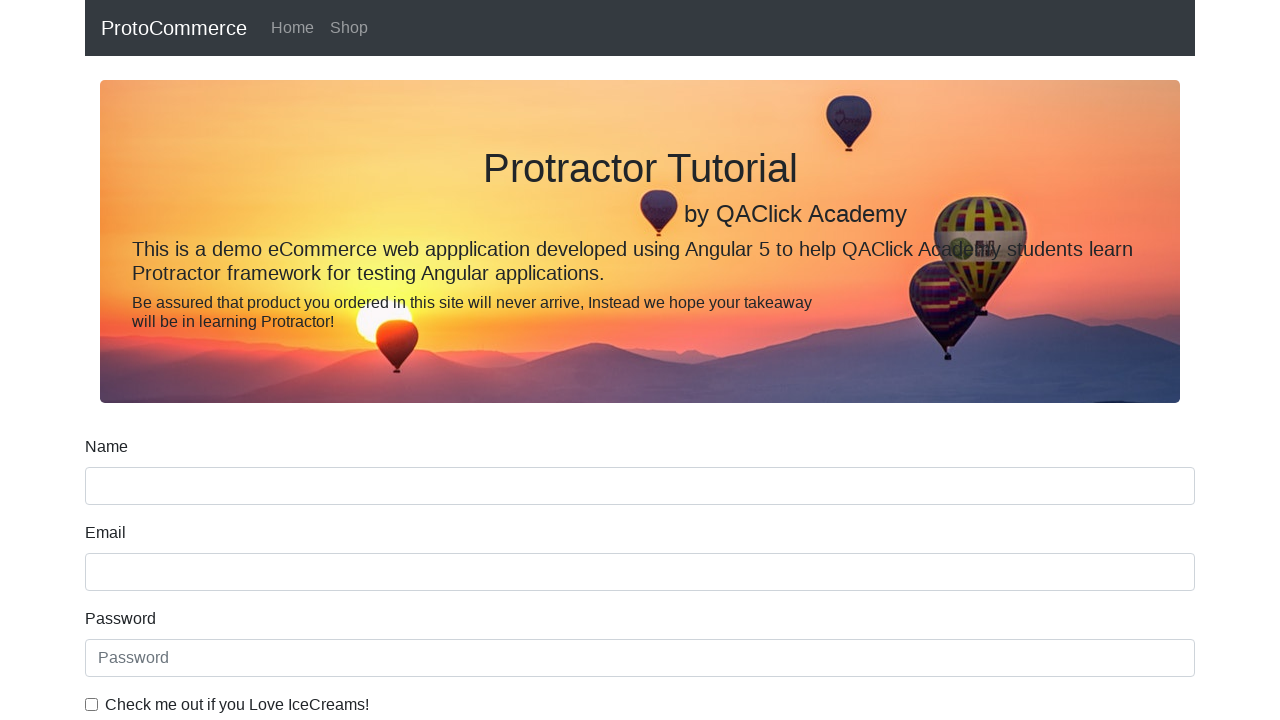

Opened a new browser window/tab
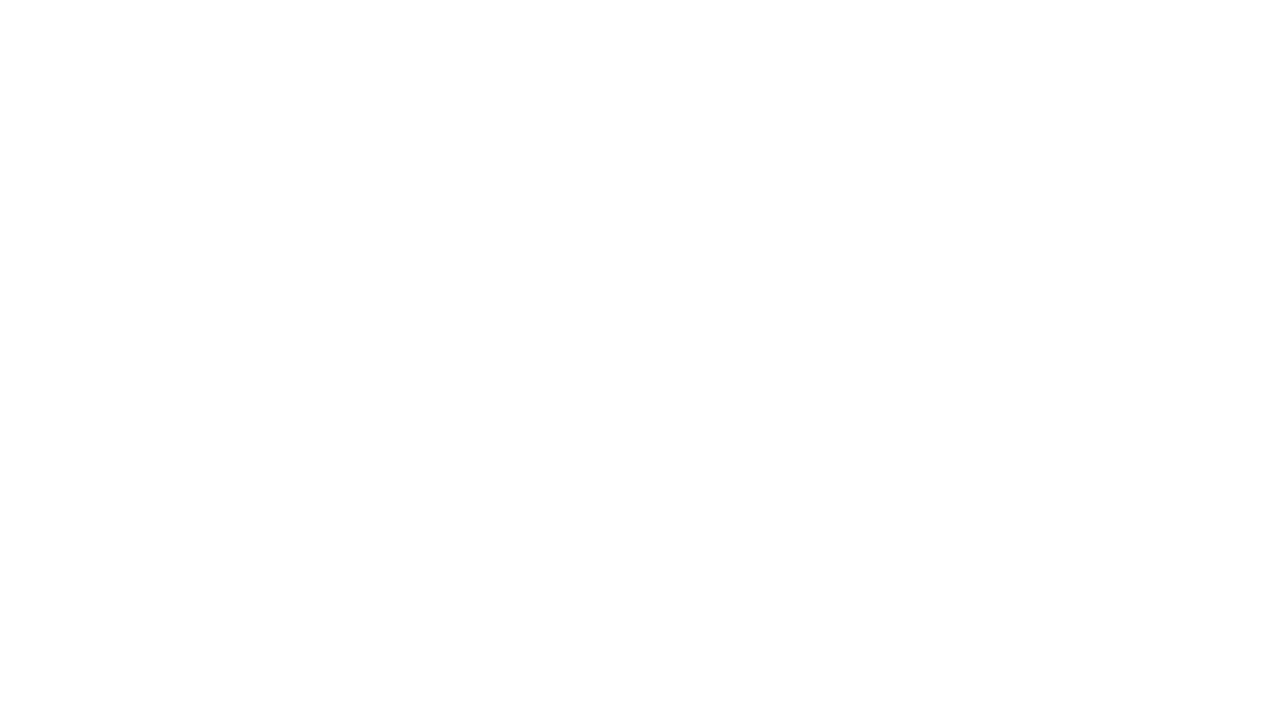

Navigated to https://rahulshettyacademy.com in new window
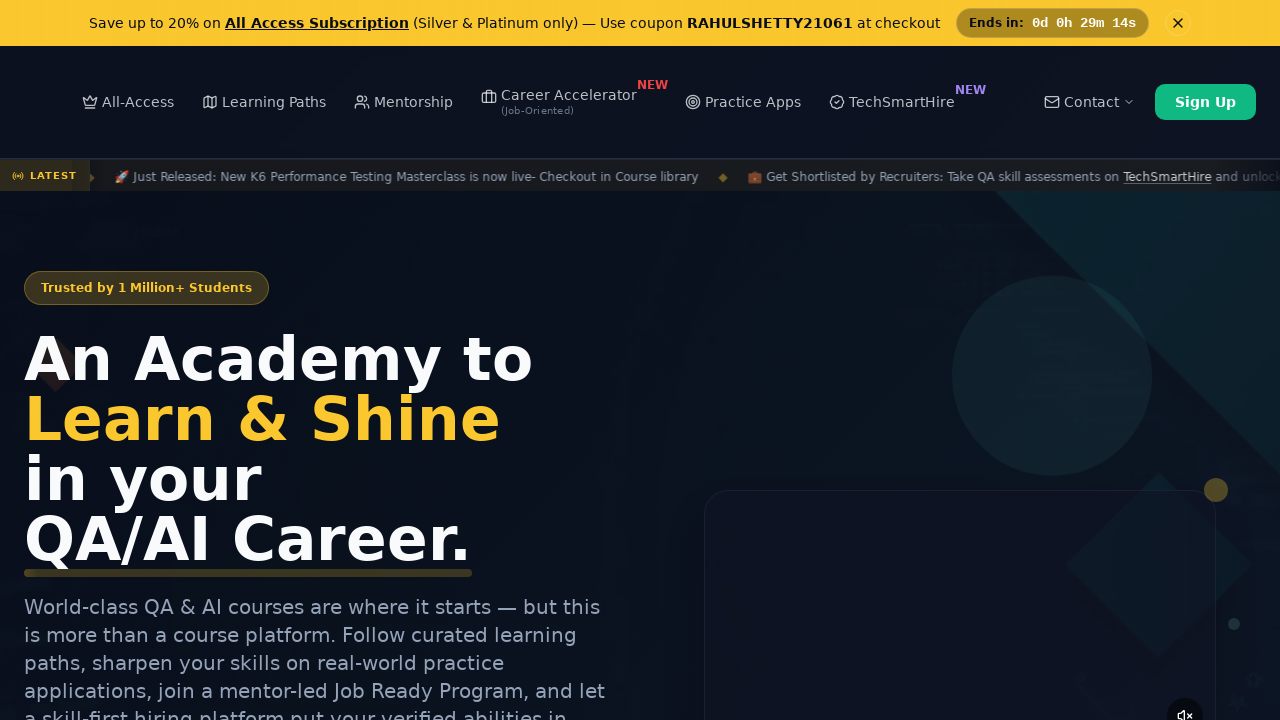

Waited for course links to load
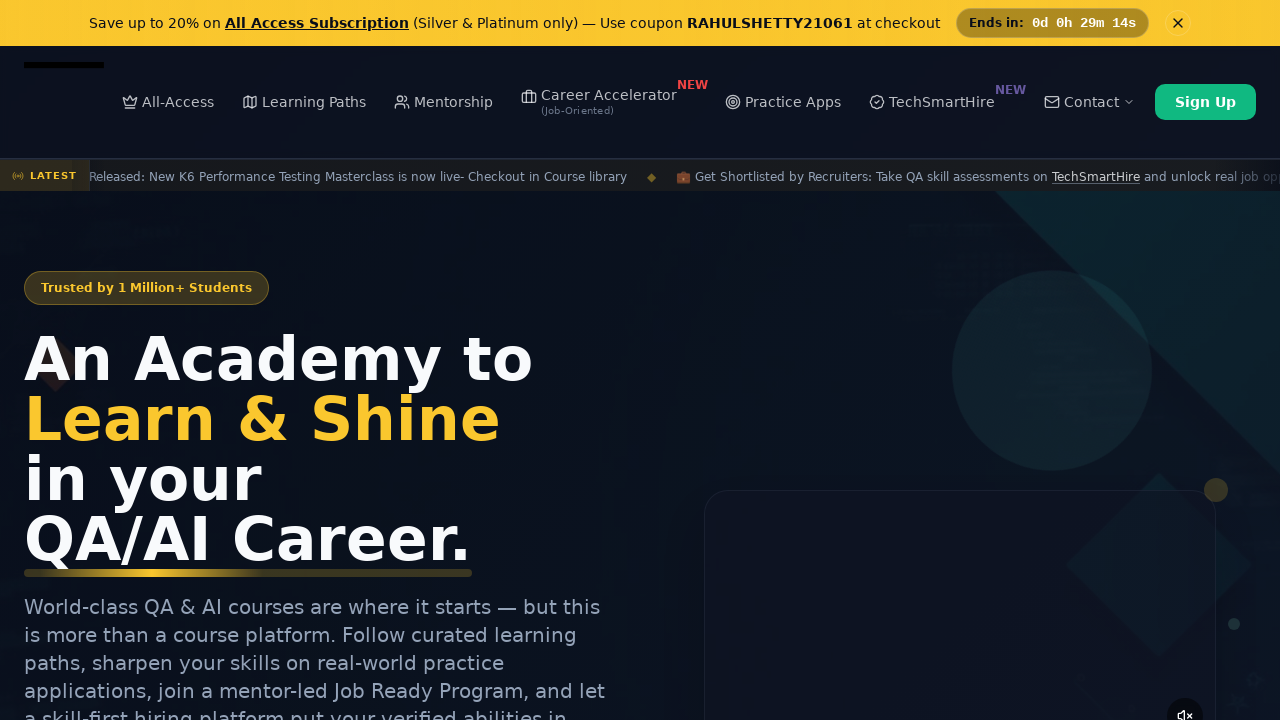

Located all course links
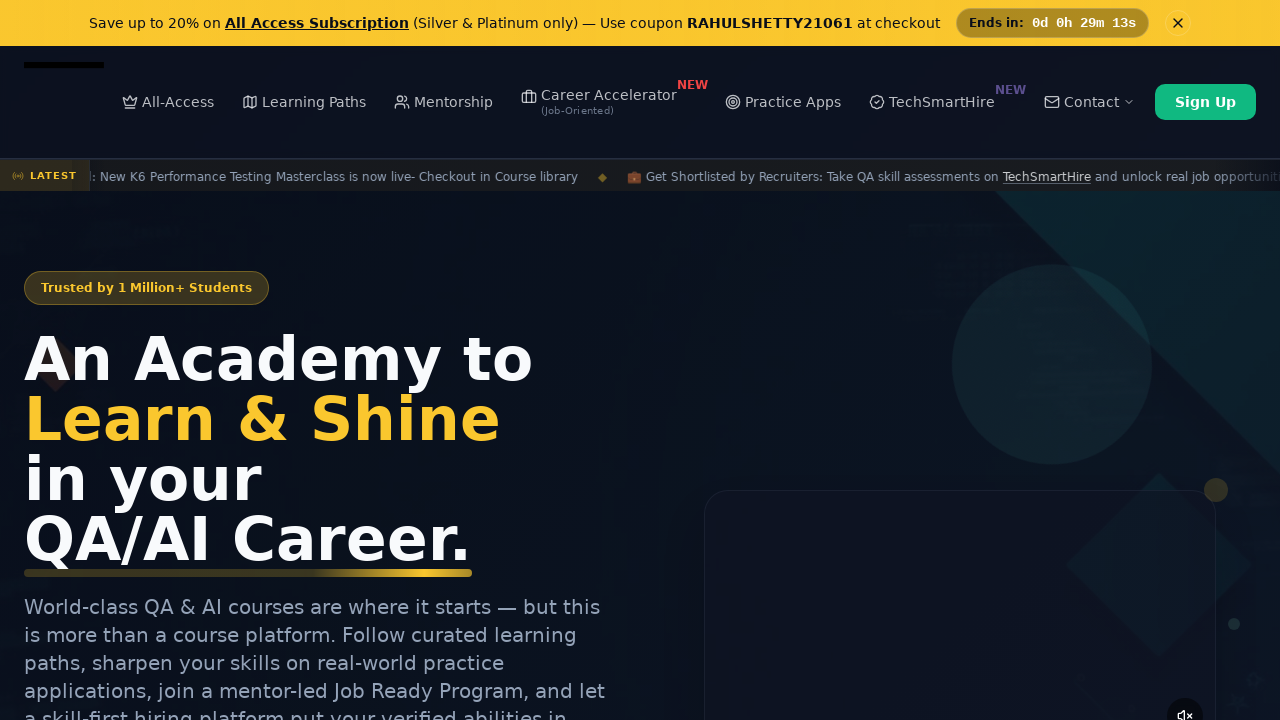

Retrieved course name from second course link: Playwright Testing
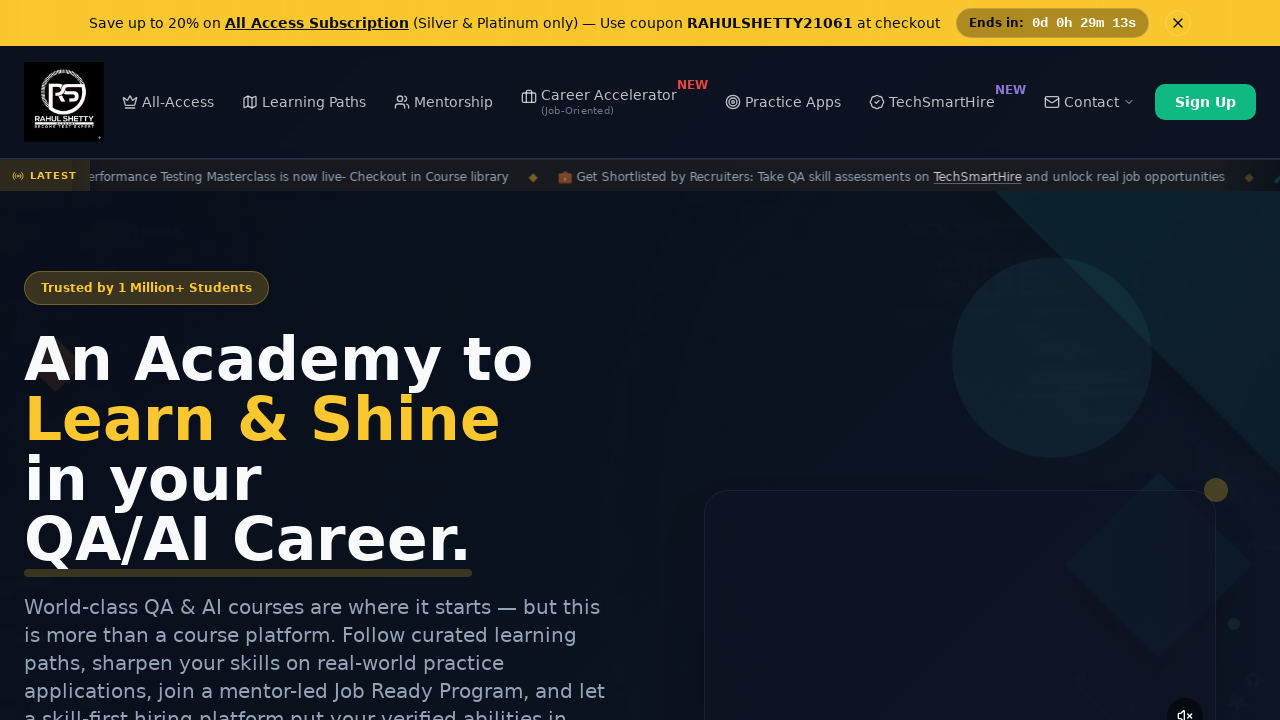

Switched back to original window
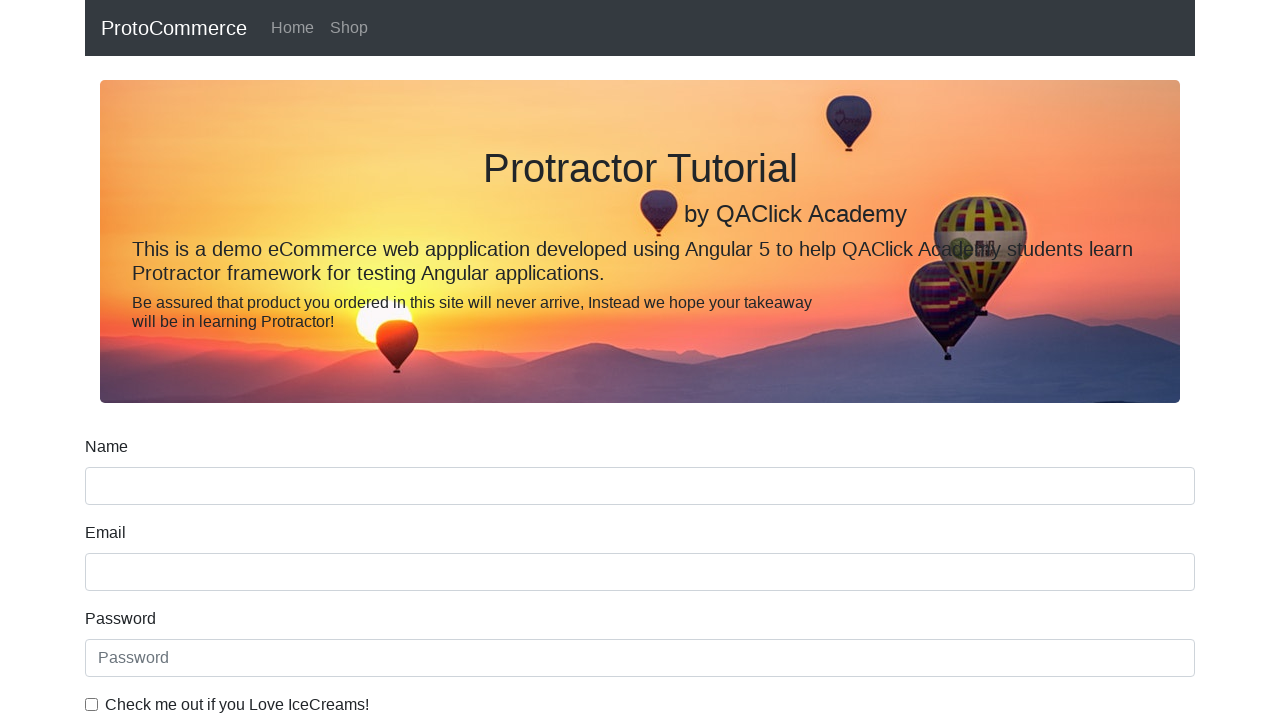

Filled name field with course name: Playwright Testing on input[name='name']
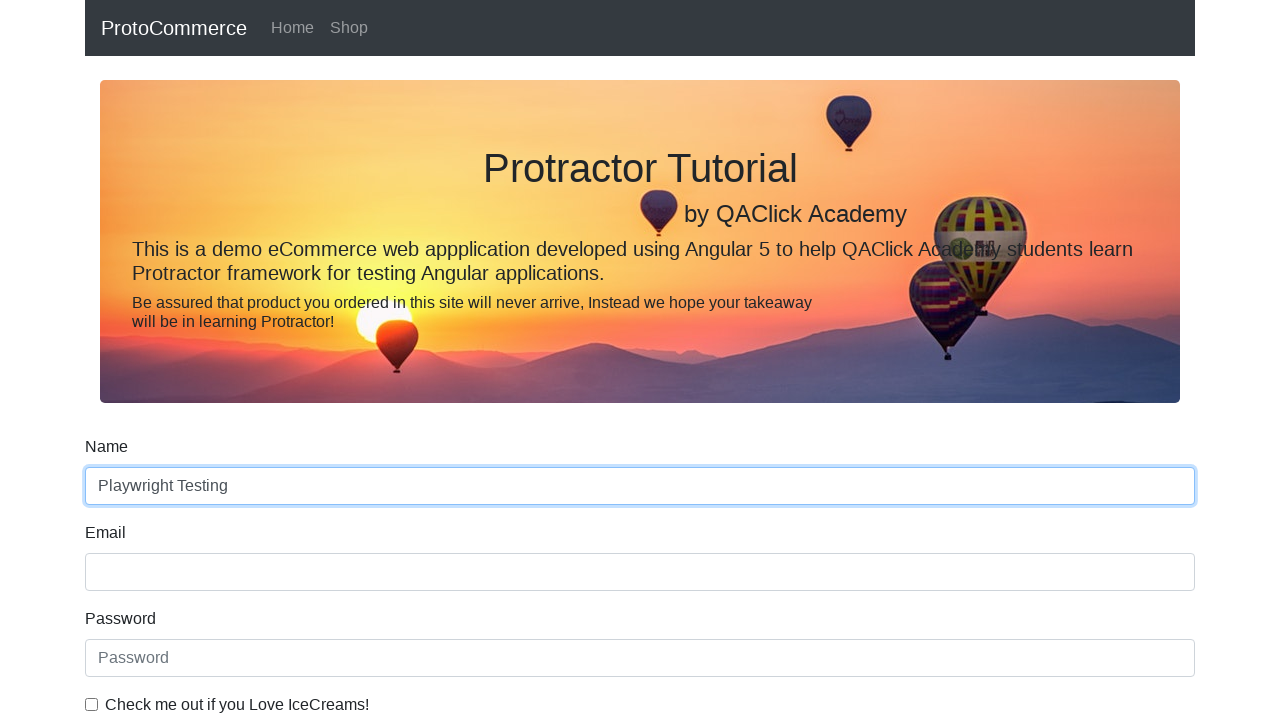

Closed the new browser window/tab
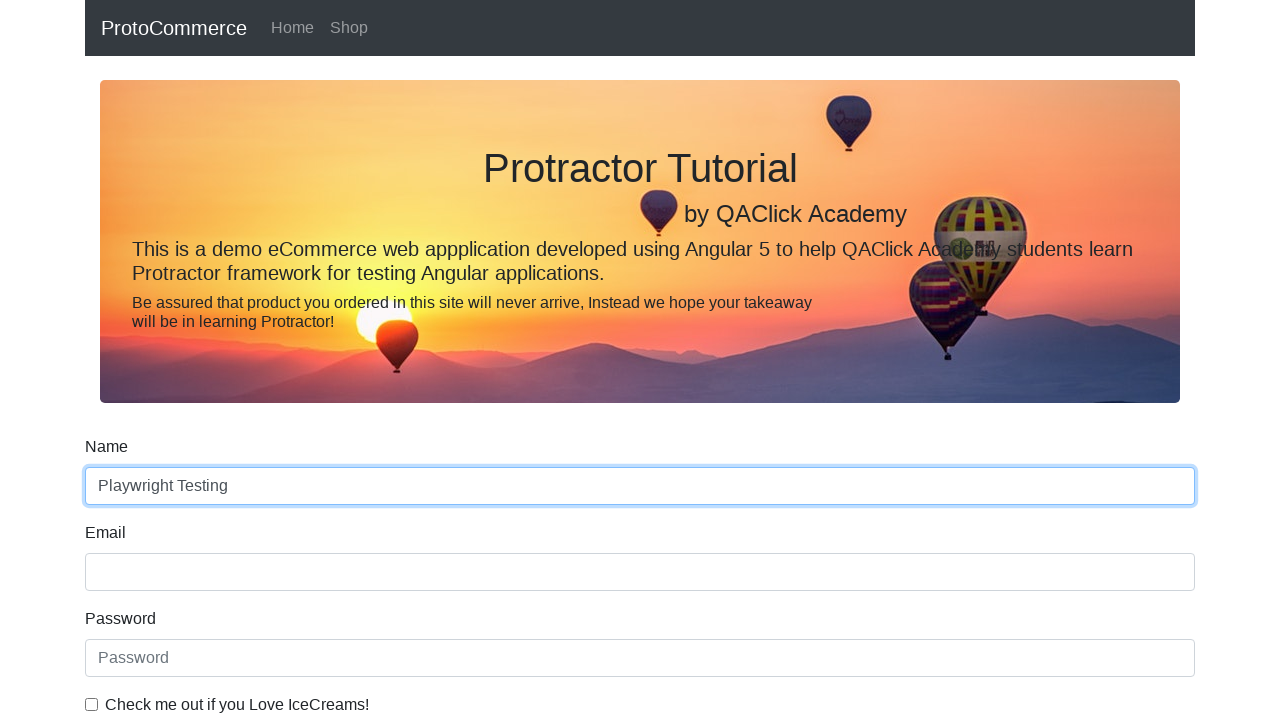

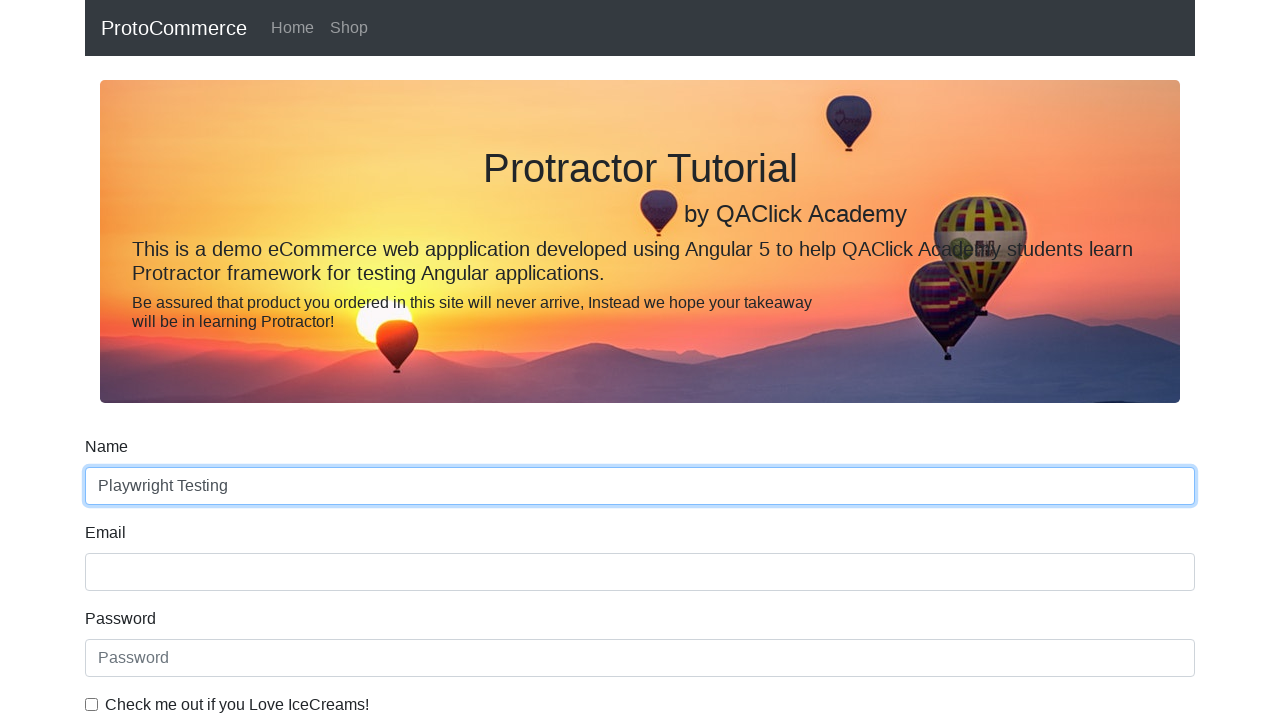